Automates solving a math problem by reading a value, calculating the answer using logarithm formula, filling the answer field, selecting checkboxes and radio buttons, and submitting the form

Starting URL: http://suninjuly.github.io/math.html

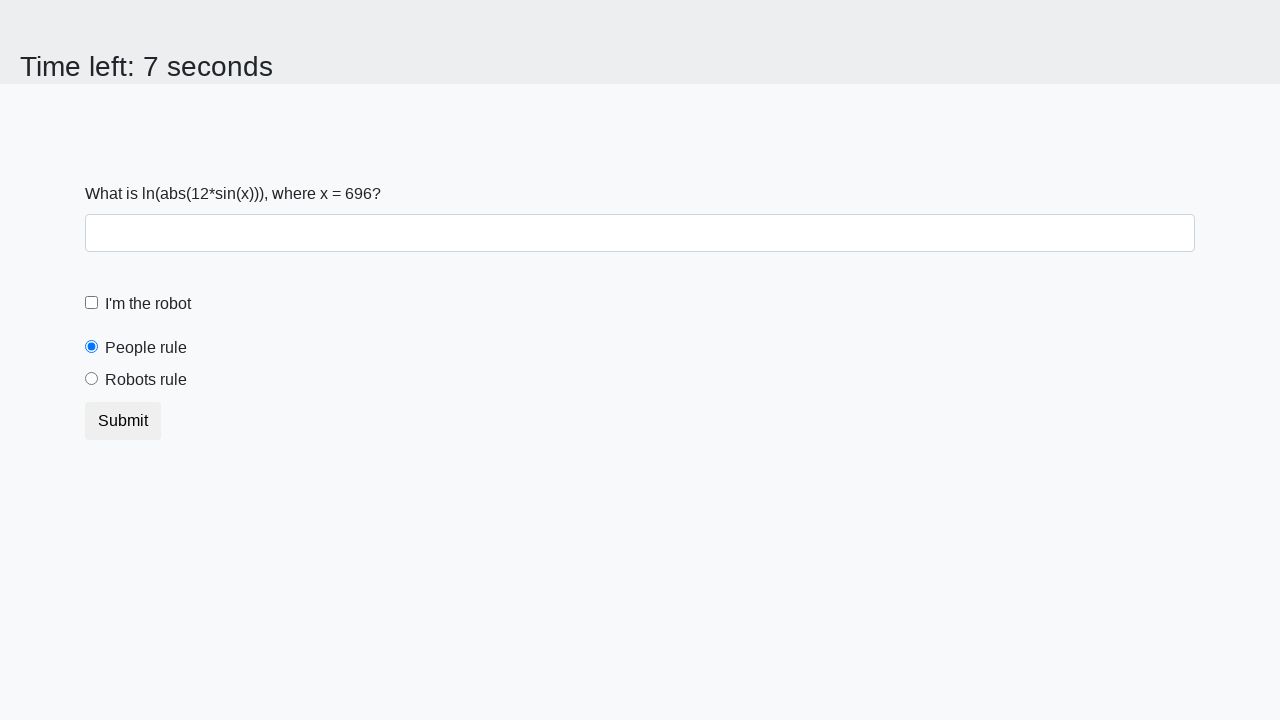

Located the input value element
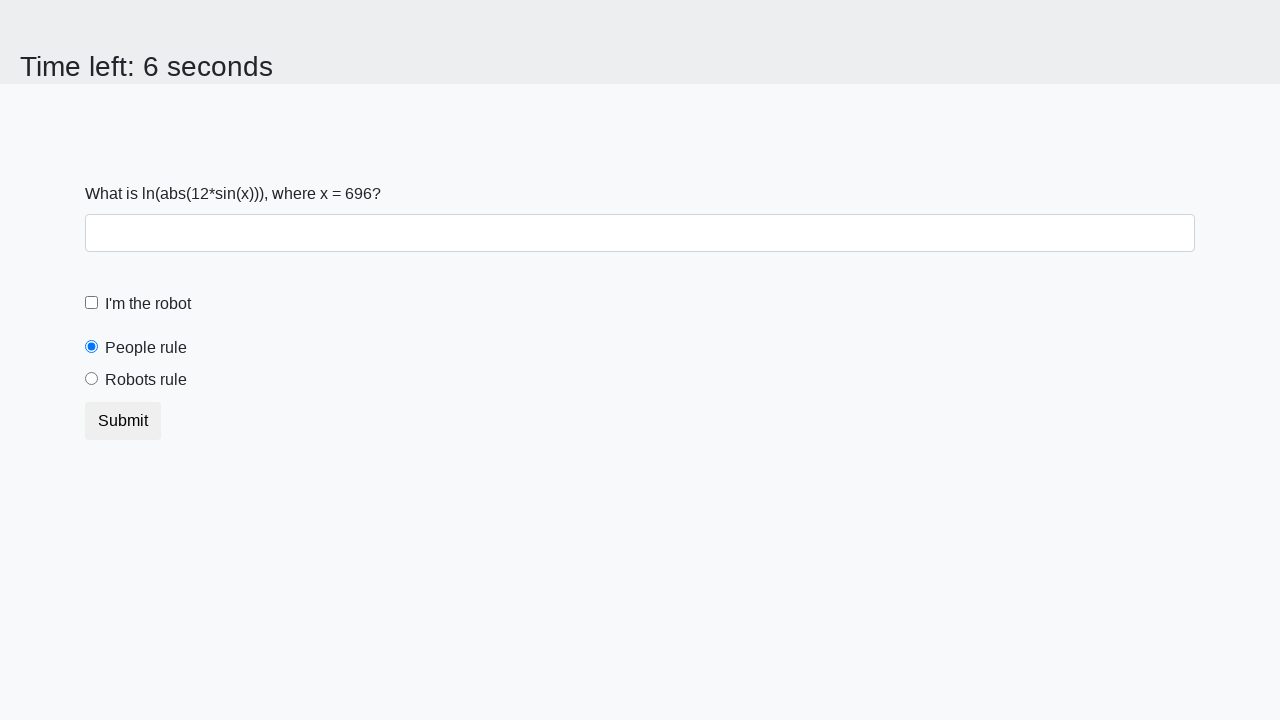

Read input value: 696
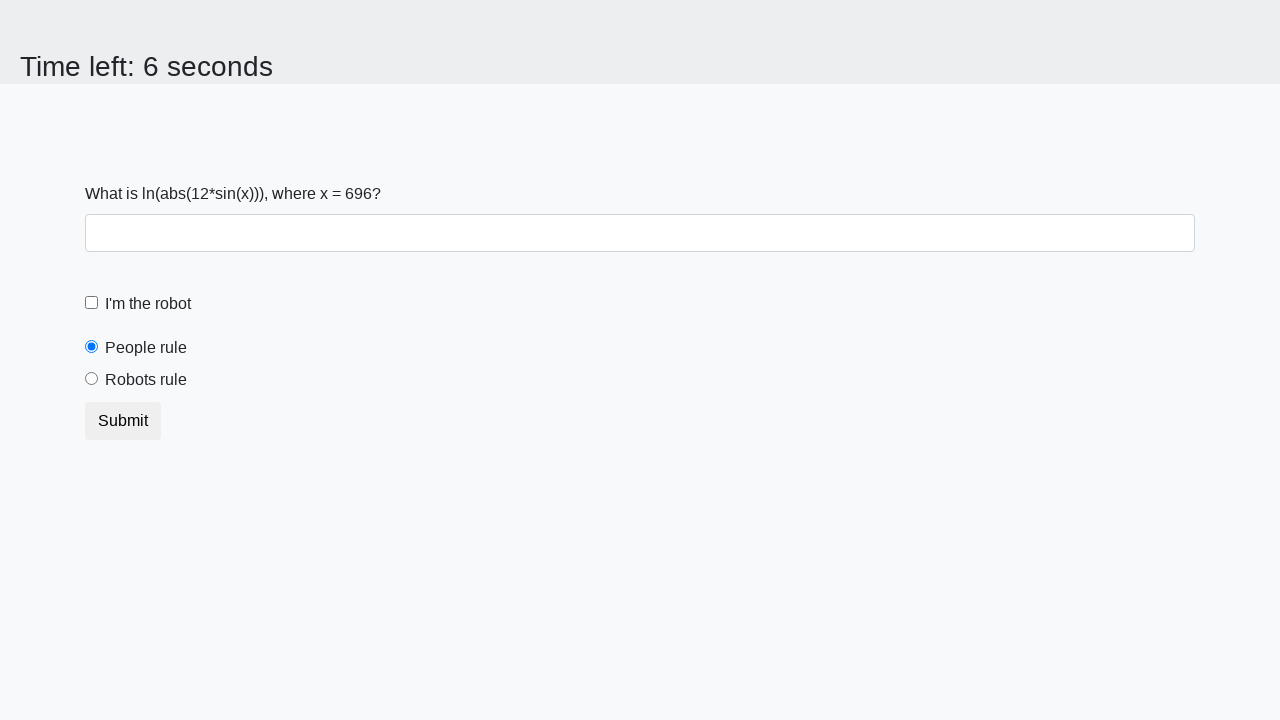

Calculated answer using logarithm formula: 2.475461292700495
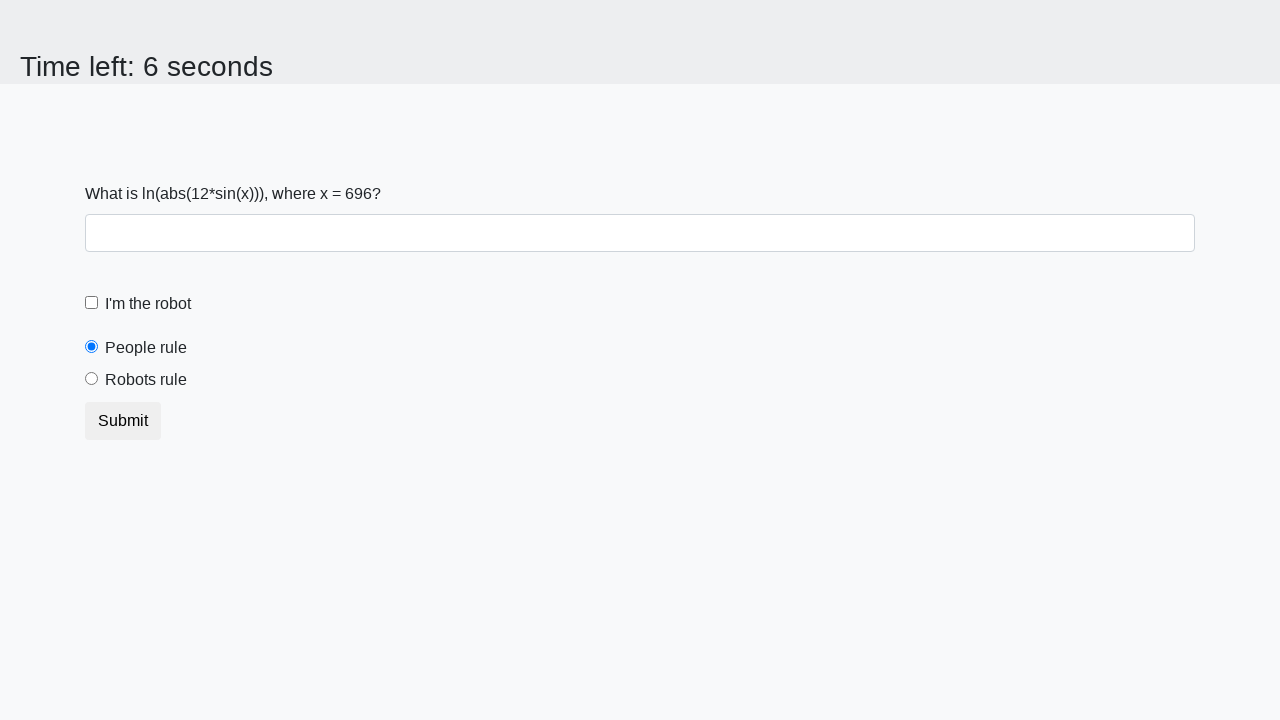

Filled answer field with calculated value on #answer
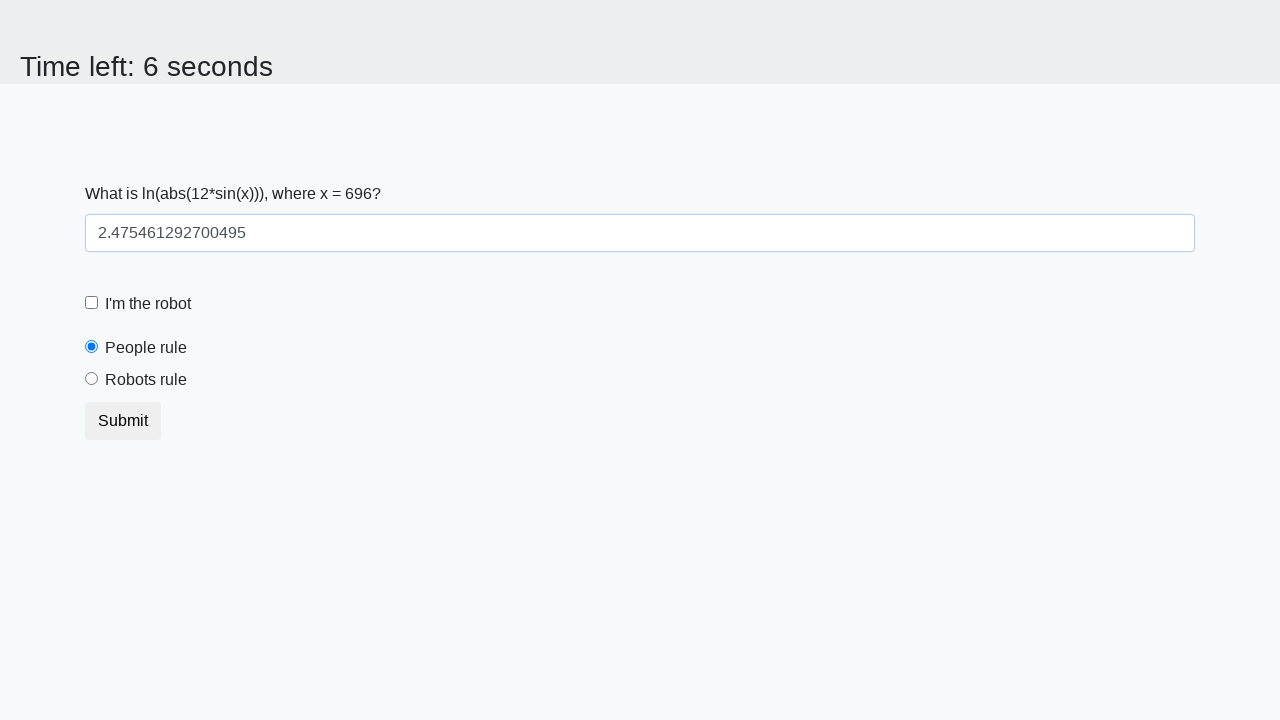

Checked the robot checkbox at (92, 303) on #robotCheckbox
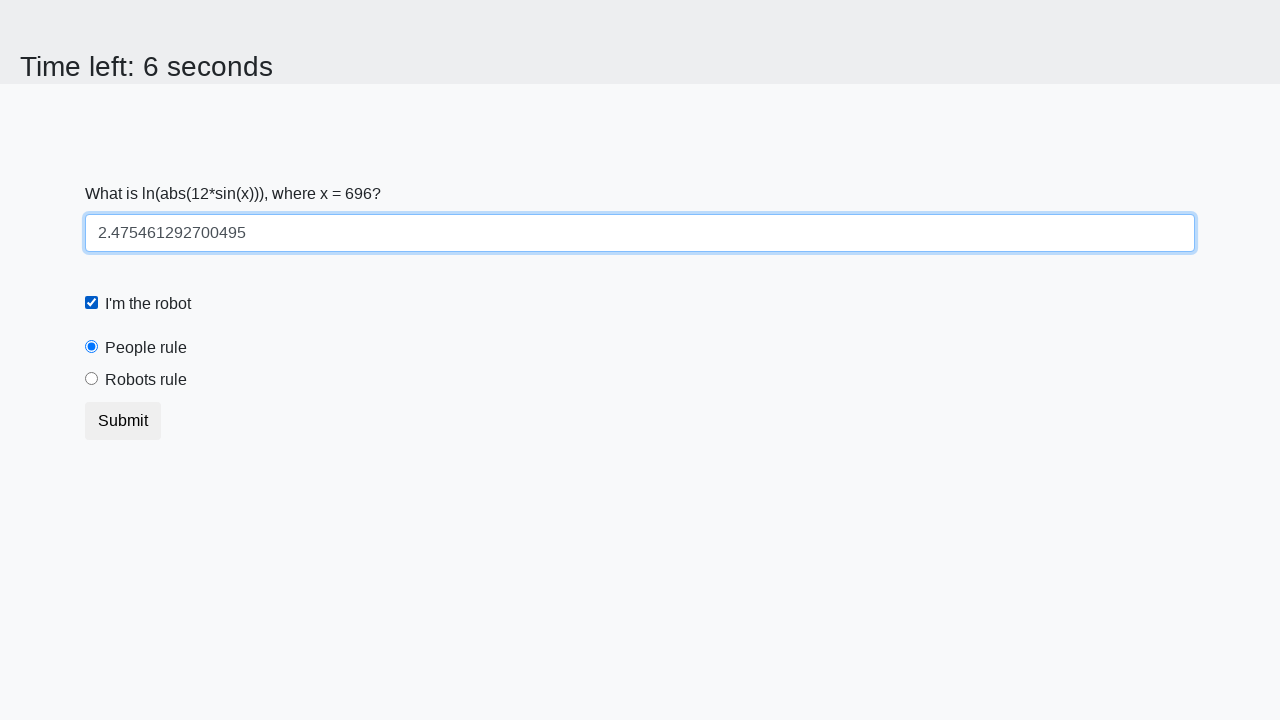

Selected the robots rule radio button at (92, 379) on #robotsRule
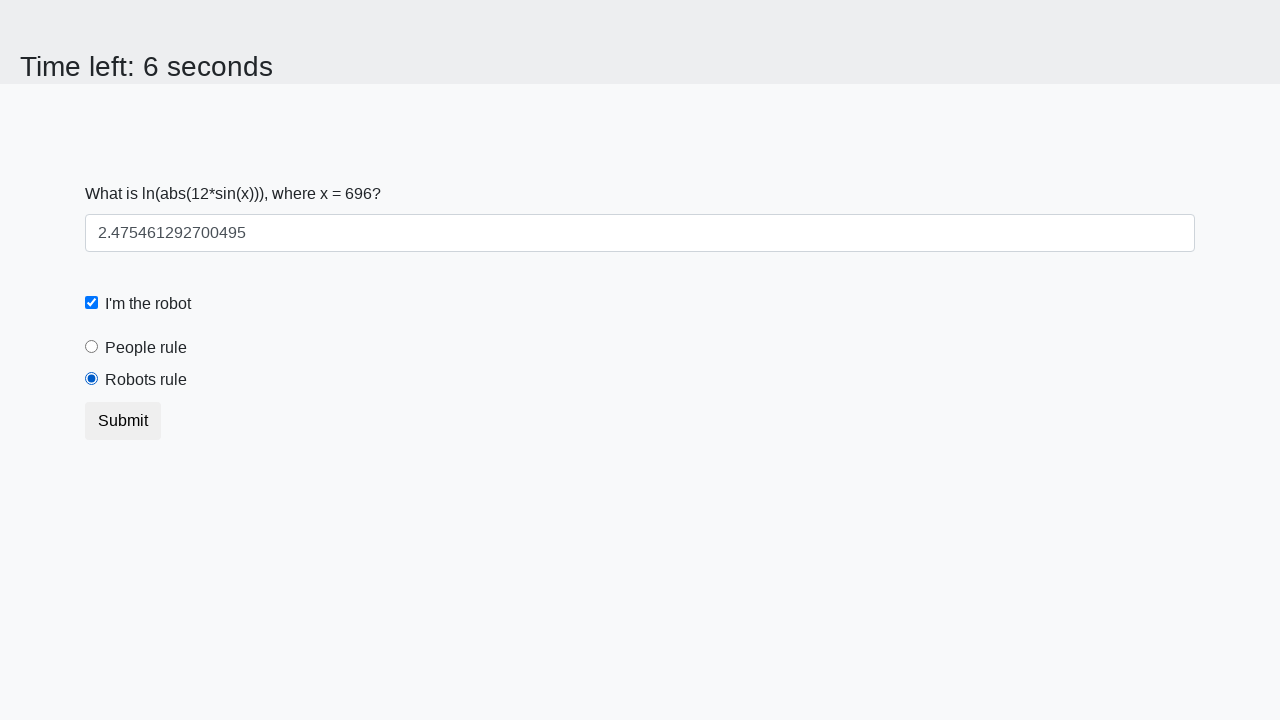

Clicked submit button at (123, 421) on .btn-default
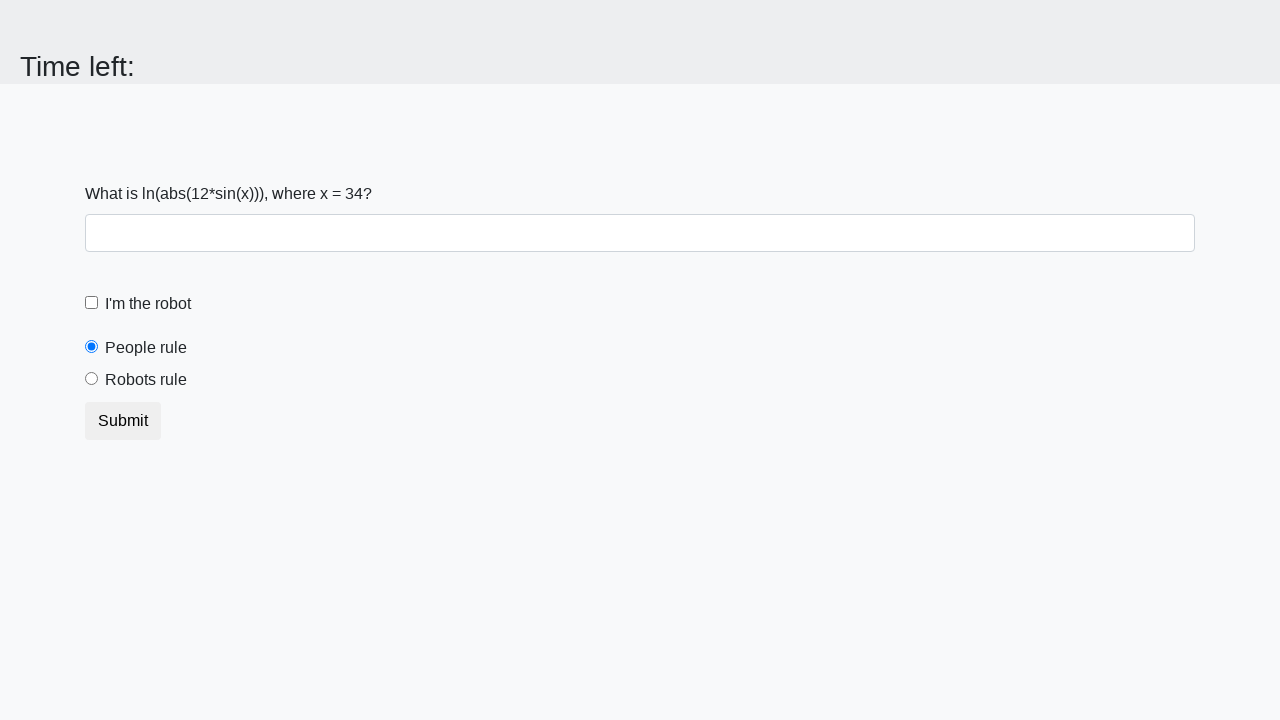

Waited for form submission to complete
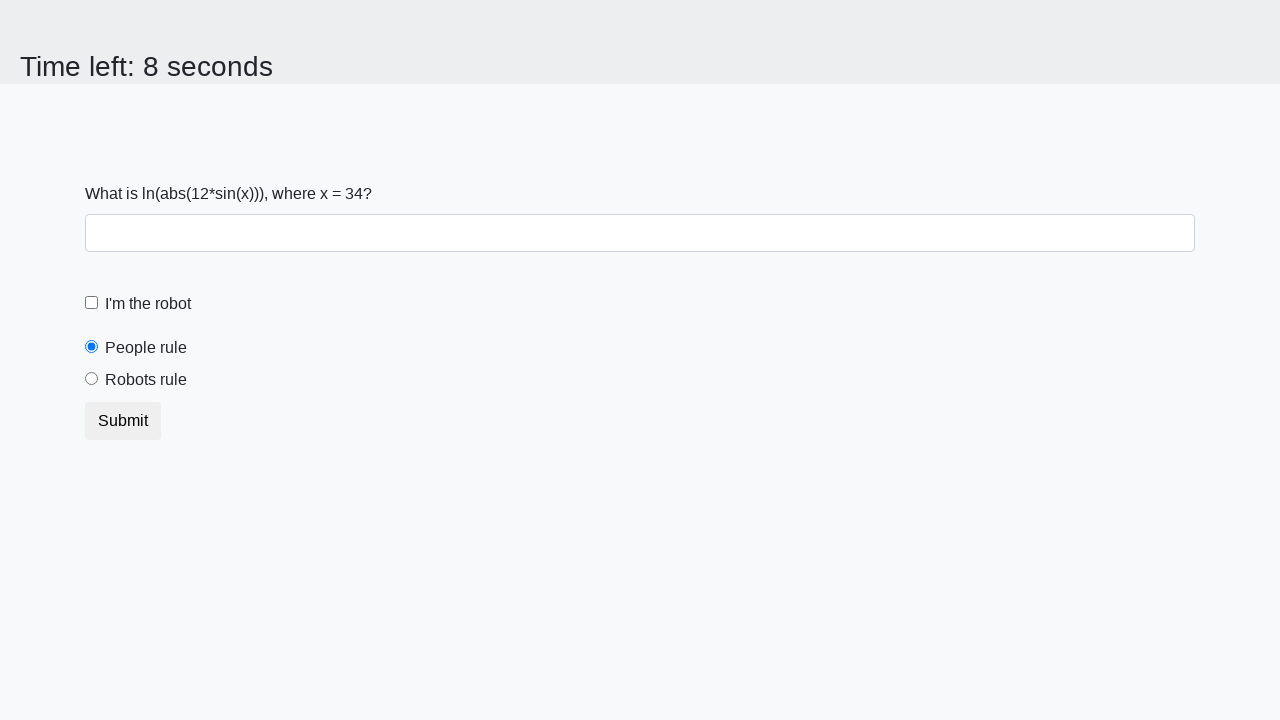

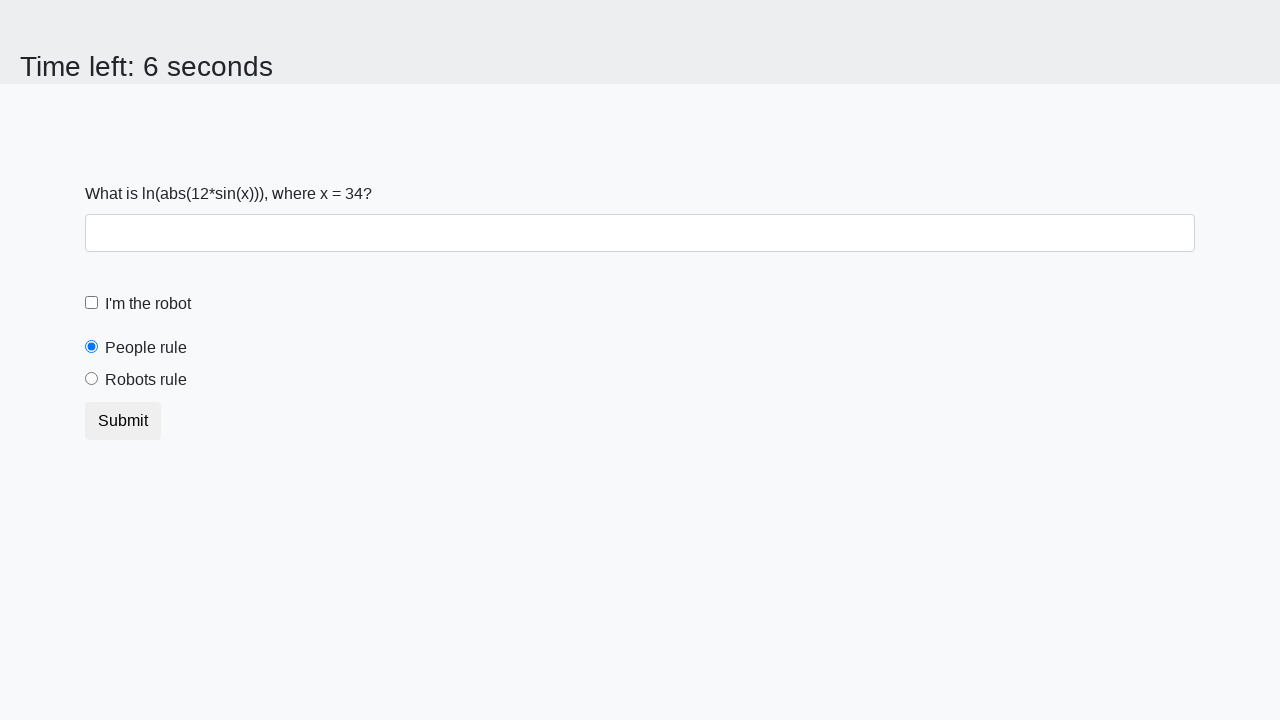